Tests drag-and-drop functionality by dragging element from box B to box A

Starting URL: https://the-internet.herokuapp.com/drag_and_drop

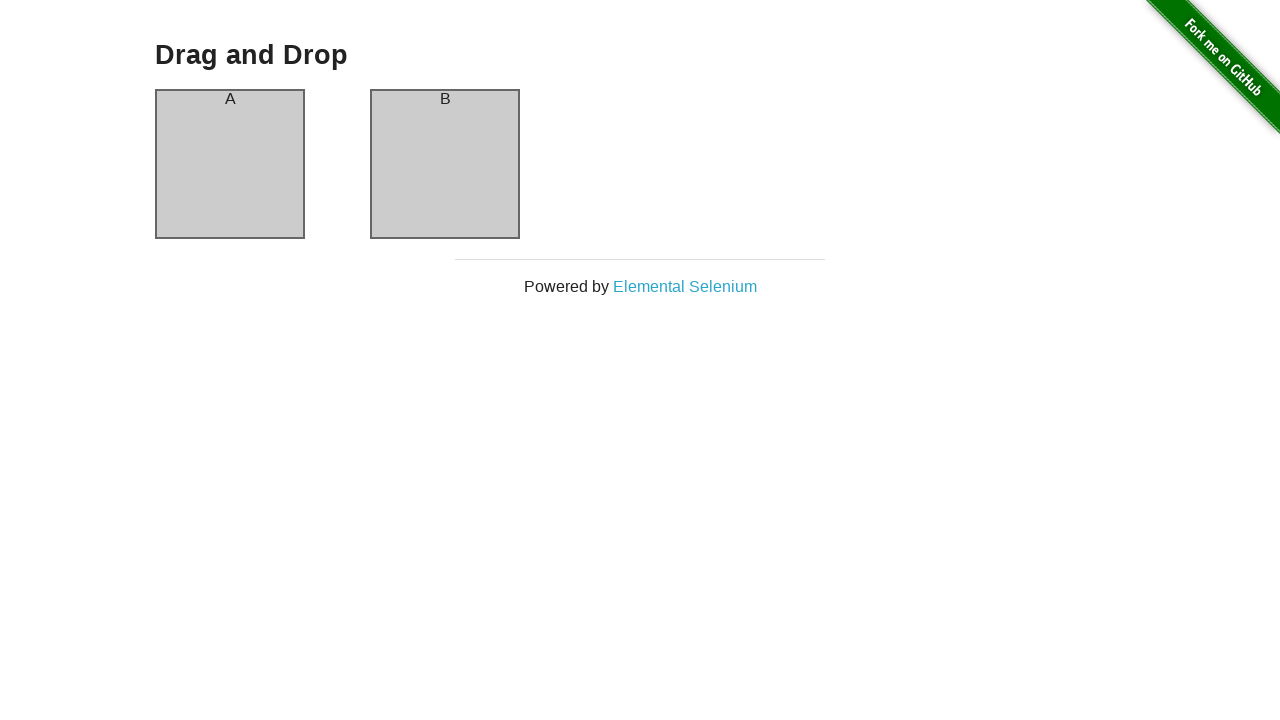

Located source element in box B
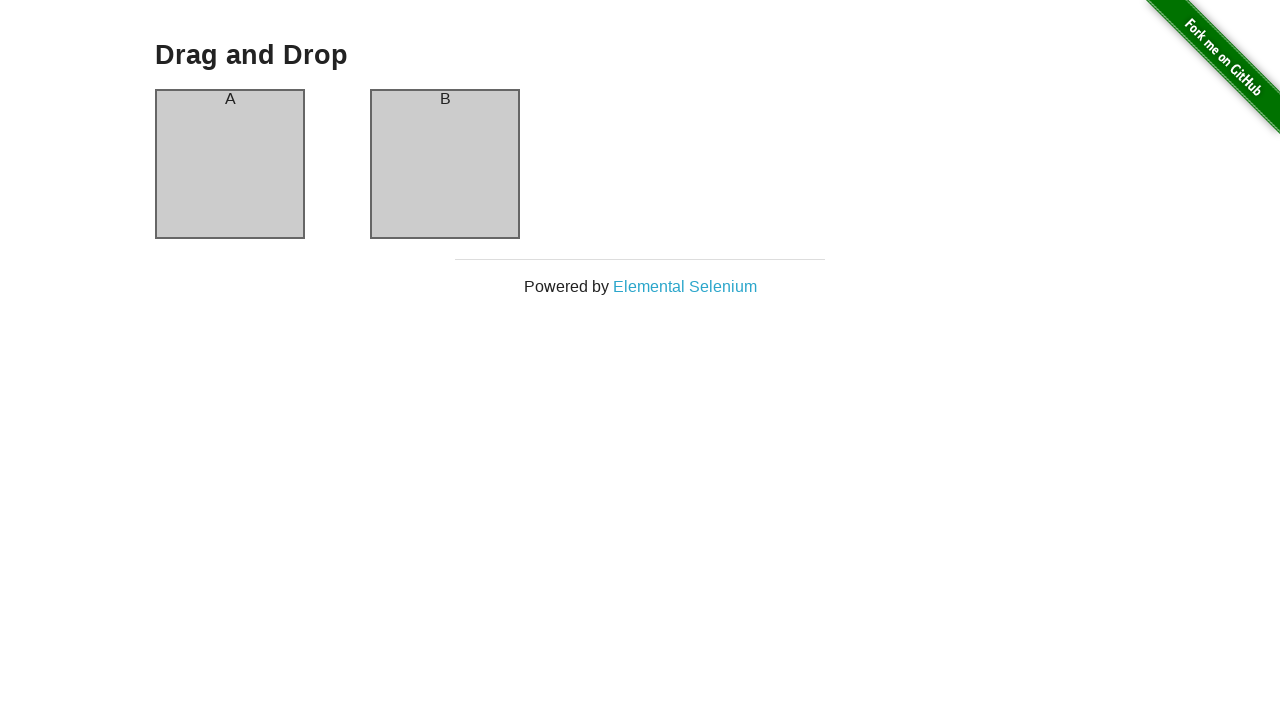

Located target element in box A
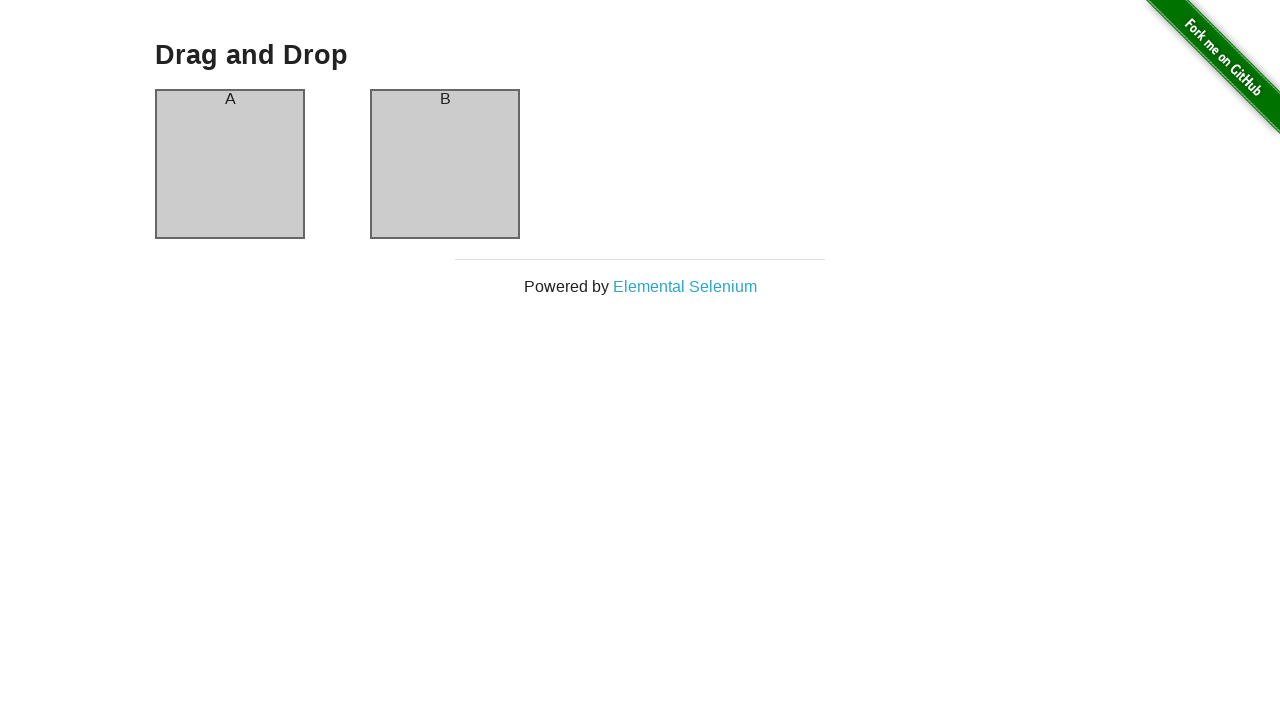

Dragged element from box B to box A at (230, 164)
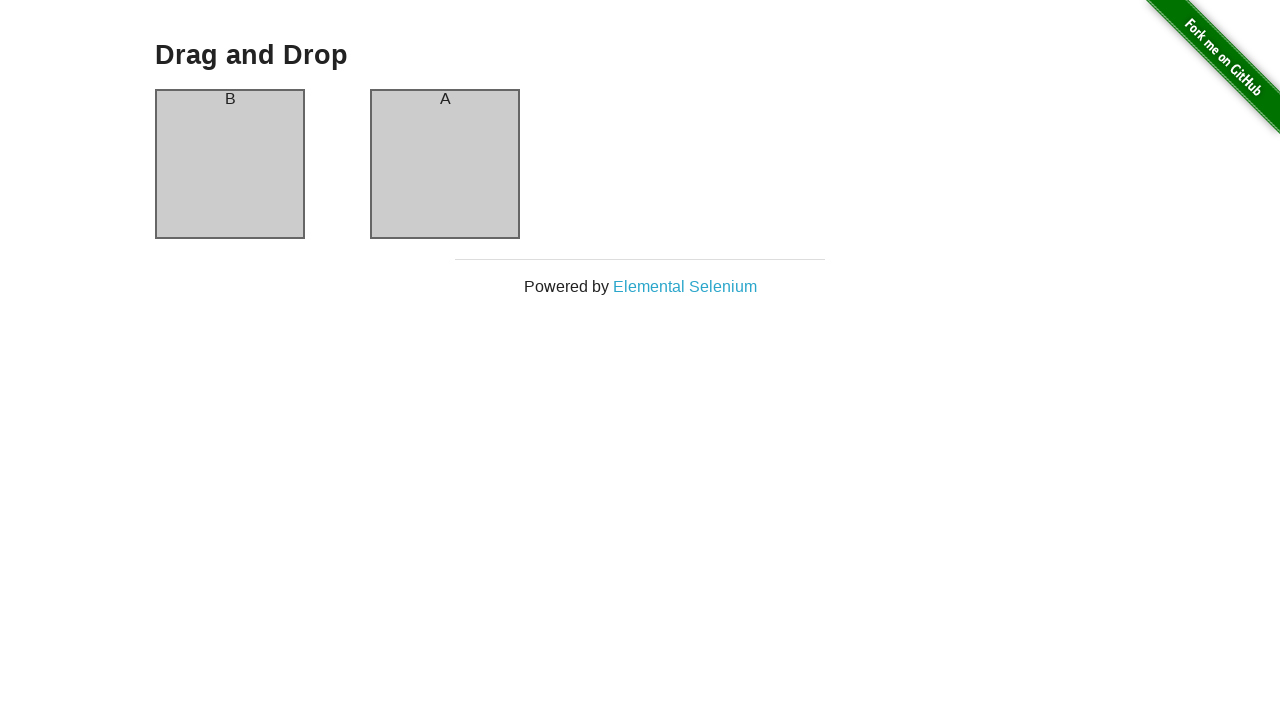

Waited 1000ms for UI update after drag-and-drop
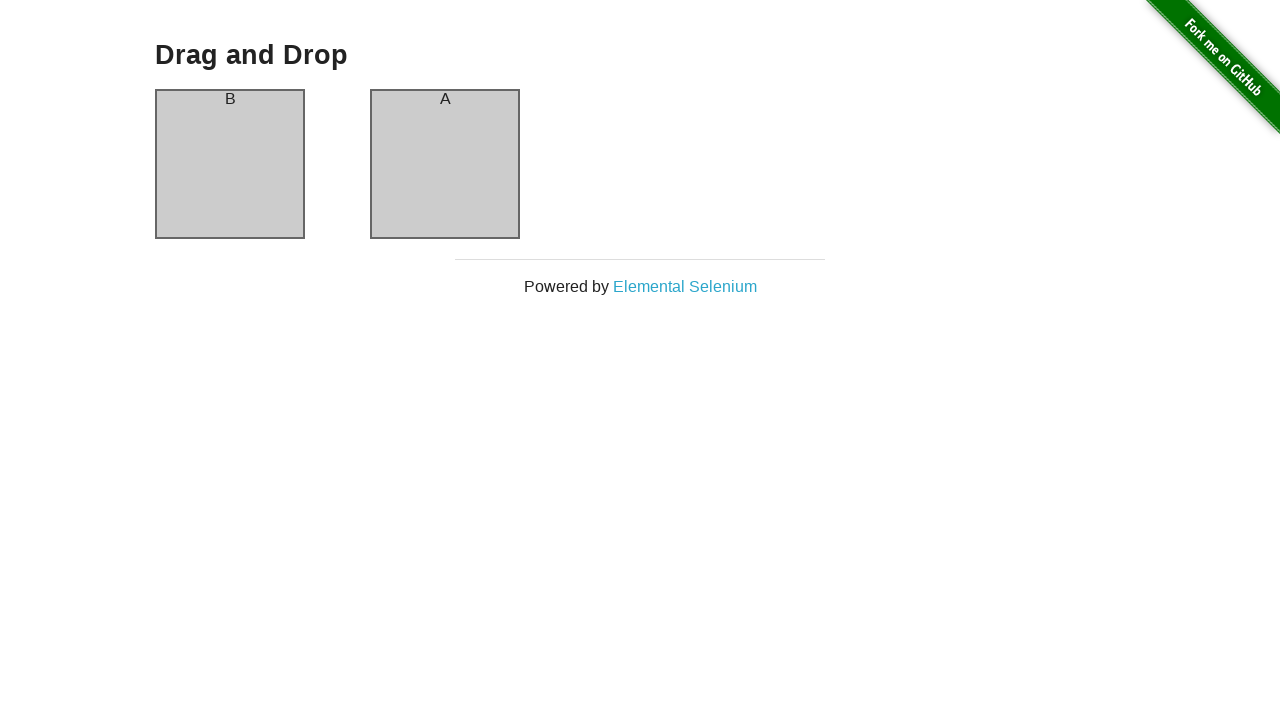

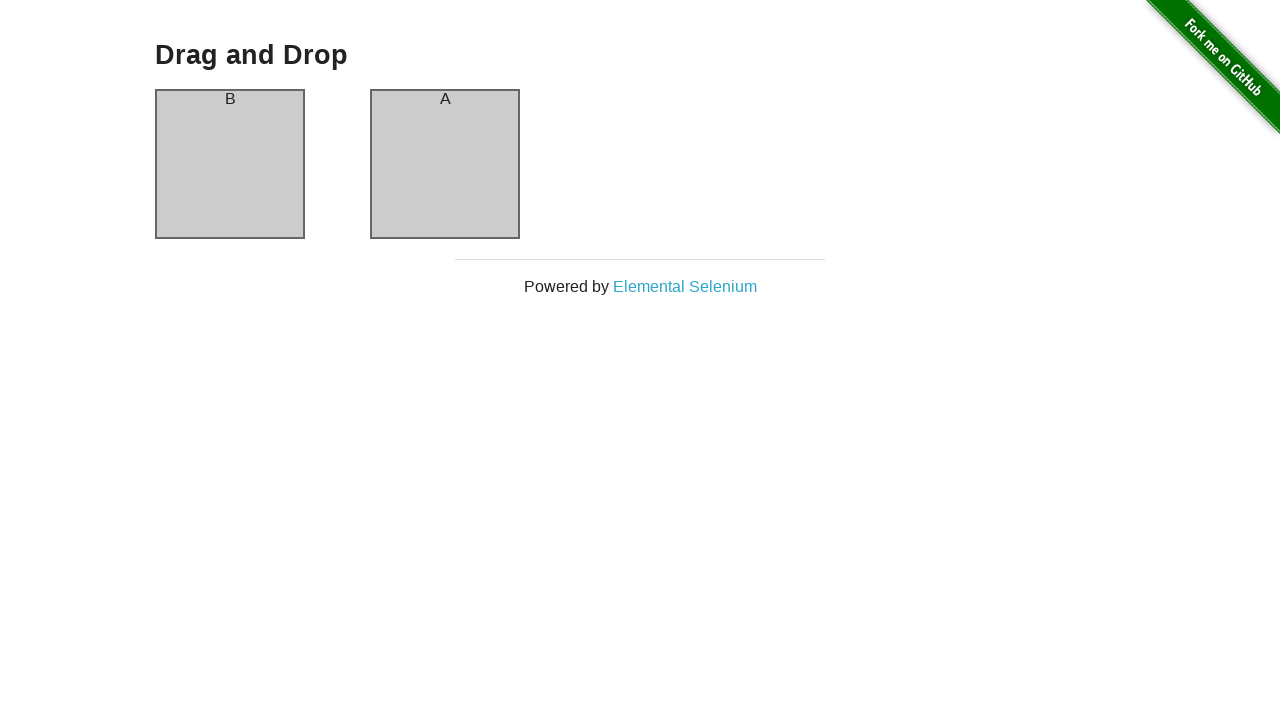